Tests navigation to a product category and verifies the Add to Cart button is displayed on a product page

Starting URL: https://www.demoblaze.com

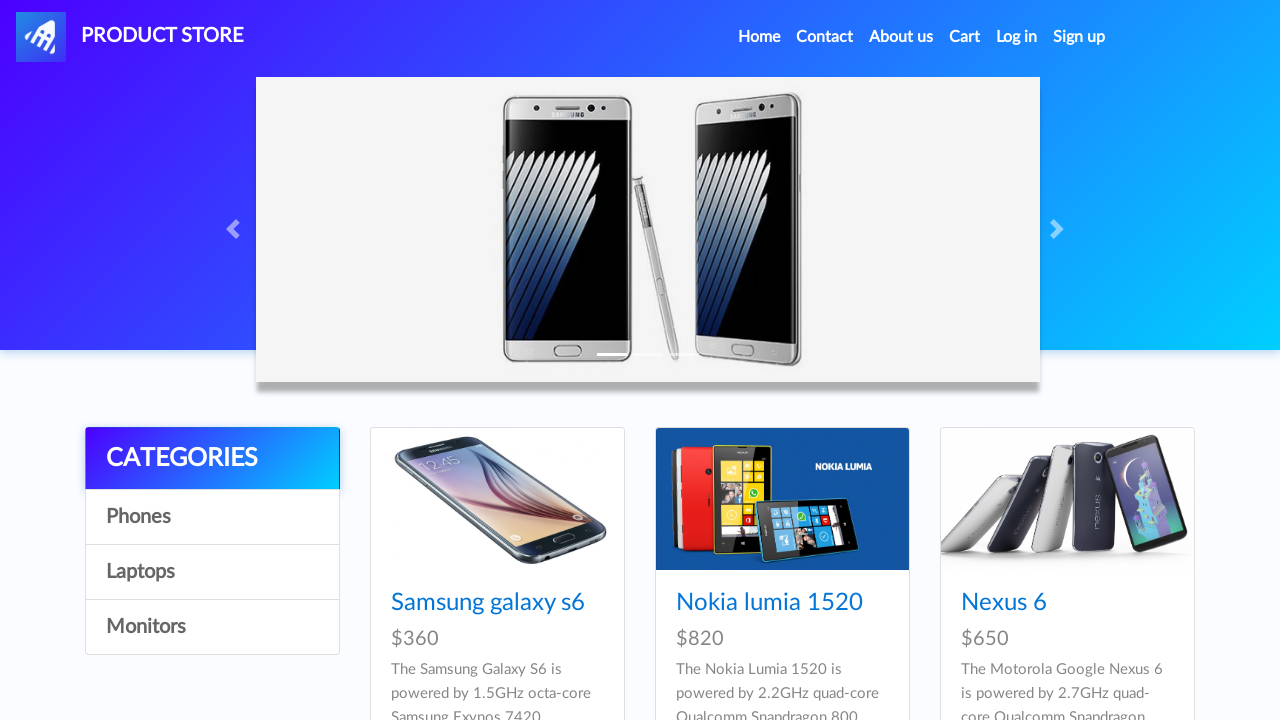

Clicked on Monitors category (4th item in list) at (212, 627) on div.list-group a:nth-child(4)
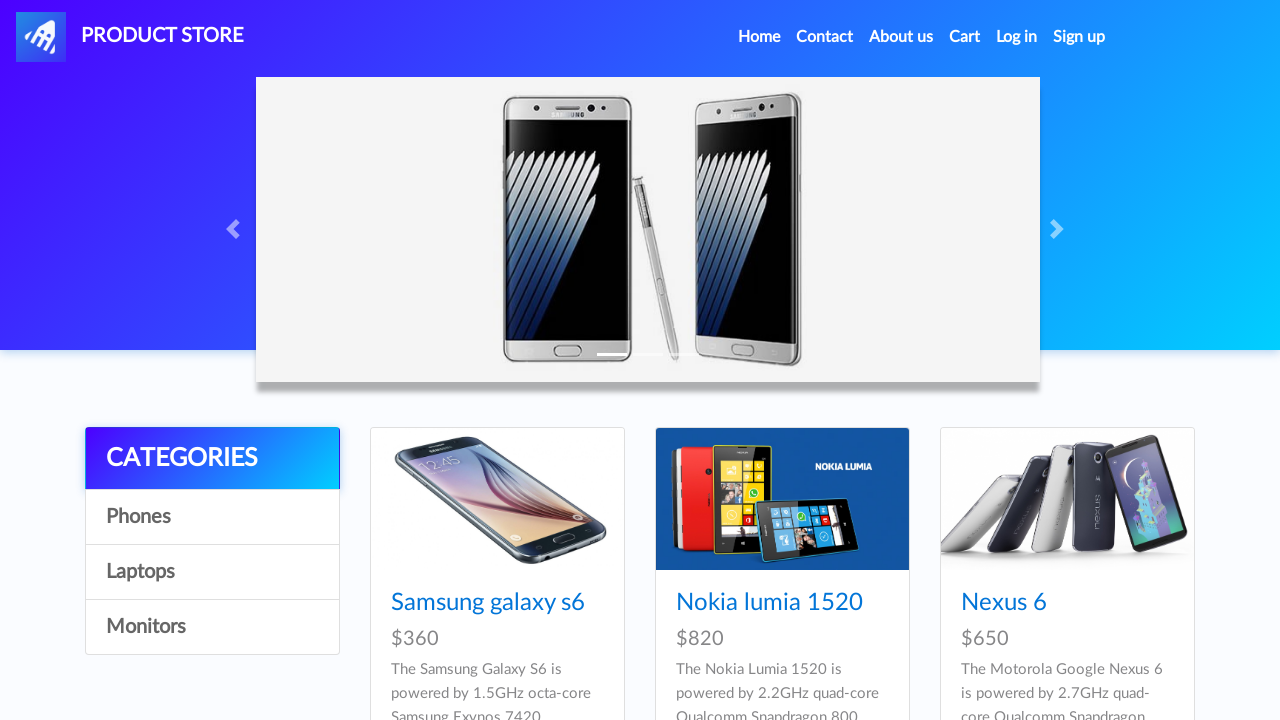

Product cards loaded in Monitors category
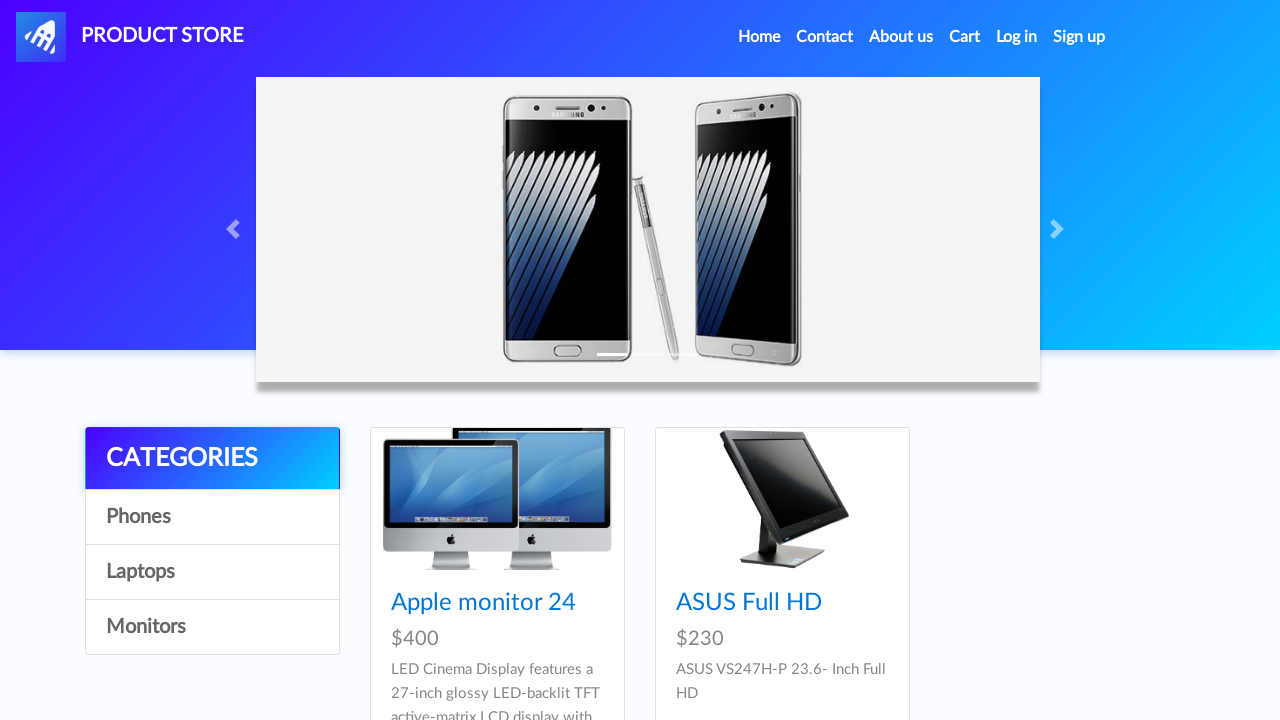

Clicked on product with idp_=10 at (484, 603) on div.card-block h4 a[href='prod.html?idp_=10']
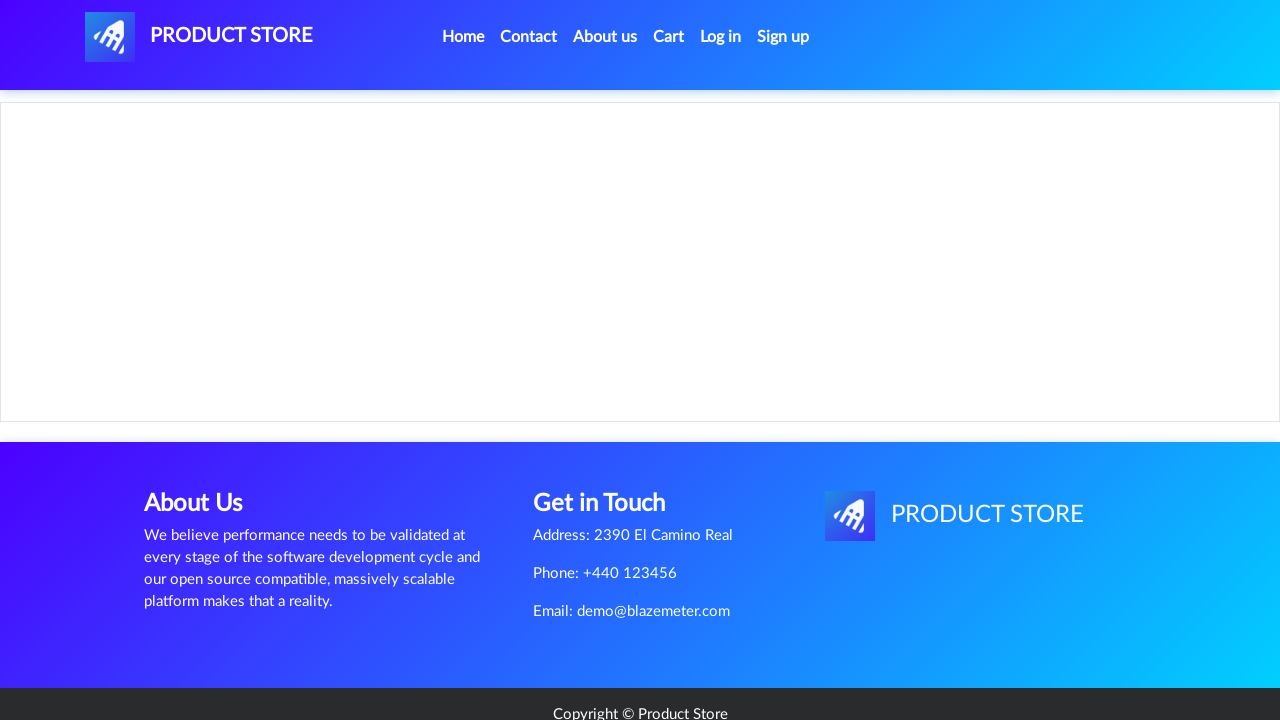

Add to Cart button is displayed on product page
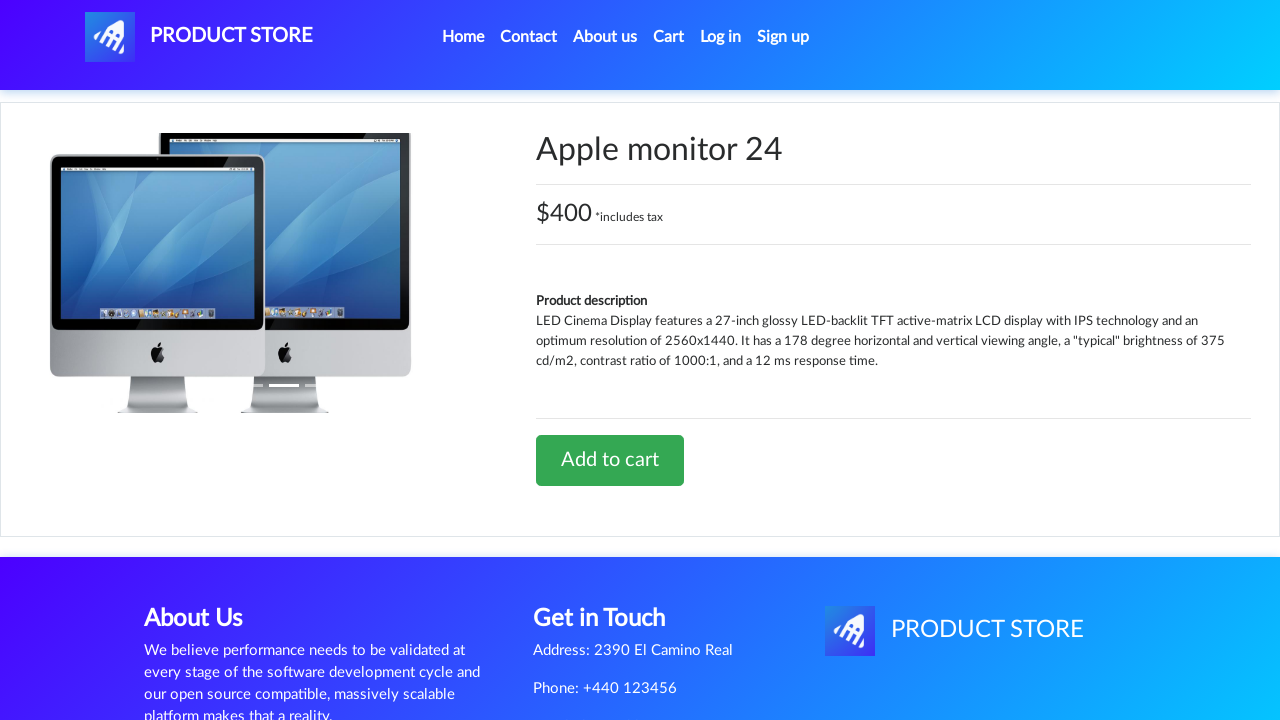

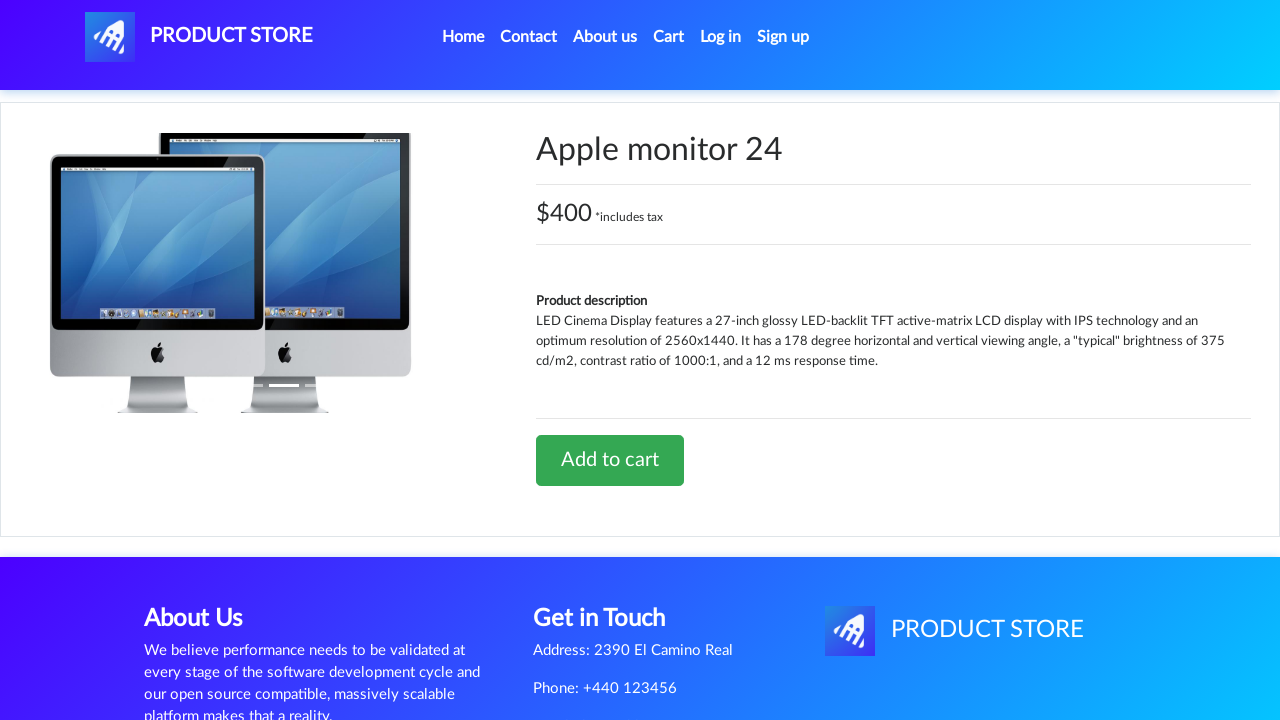